Tests dynamic controls functionality by clicking a toggle button to hide a checkbox, waiting for it to disappear, then clicking again to show it, and finally clicking the checkbox itself.

Starting URL: https://v1.training-support.net/selenium/dynamic-controls

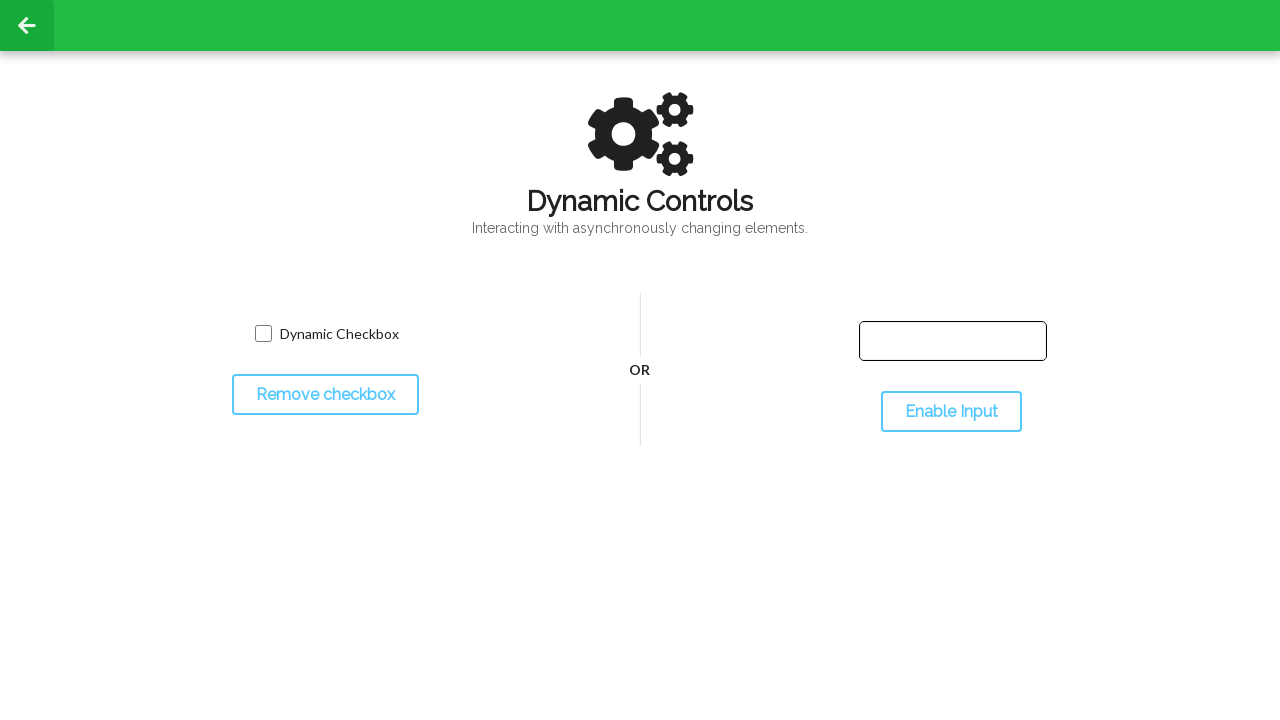

Clicked toggle button to hide checkbox at (325, 395) on #toggleCheckbox
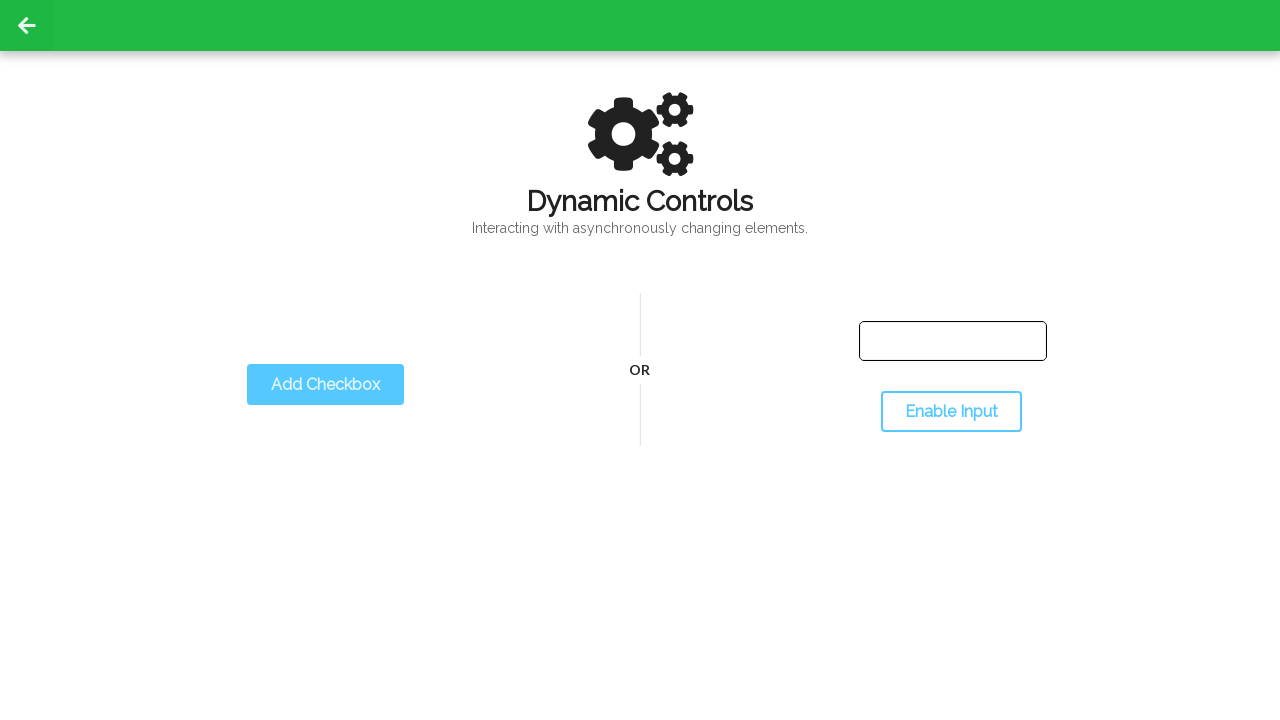

Checkbox disappeared after toggle
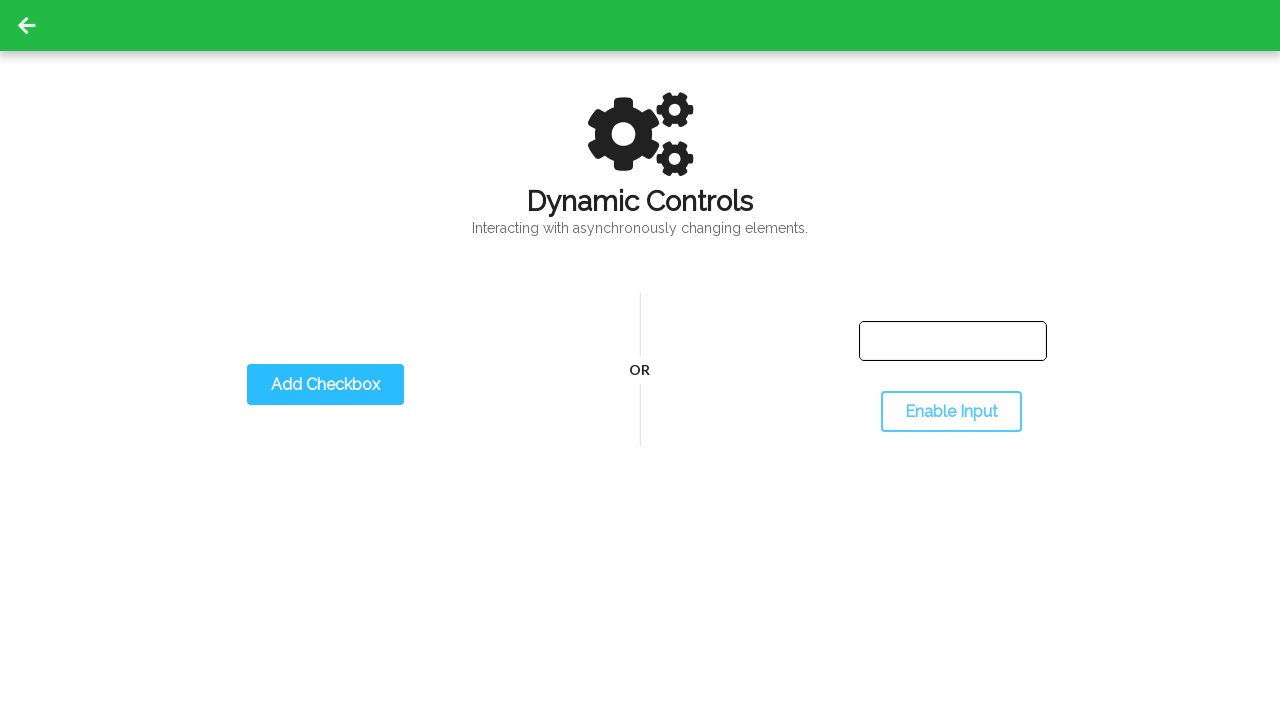

Clicked toggle button to show checkbox at (325, 385) on #toggleCheckbox
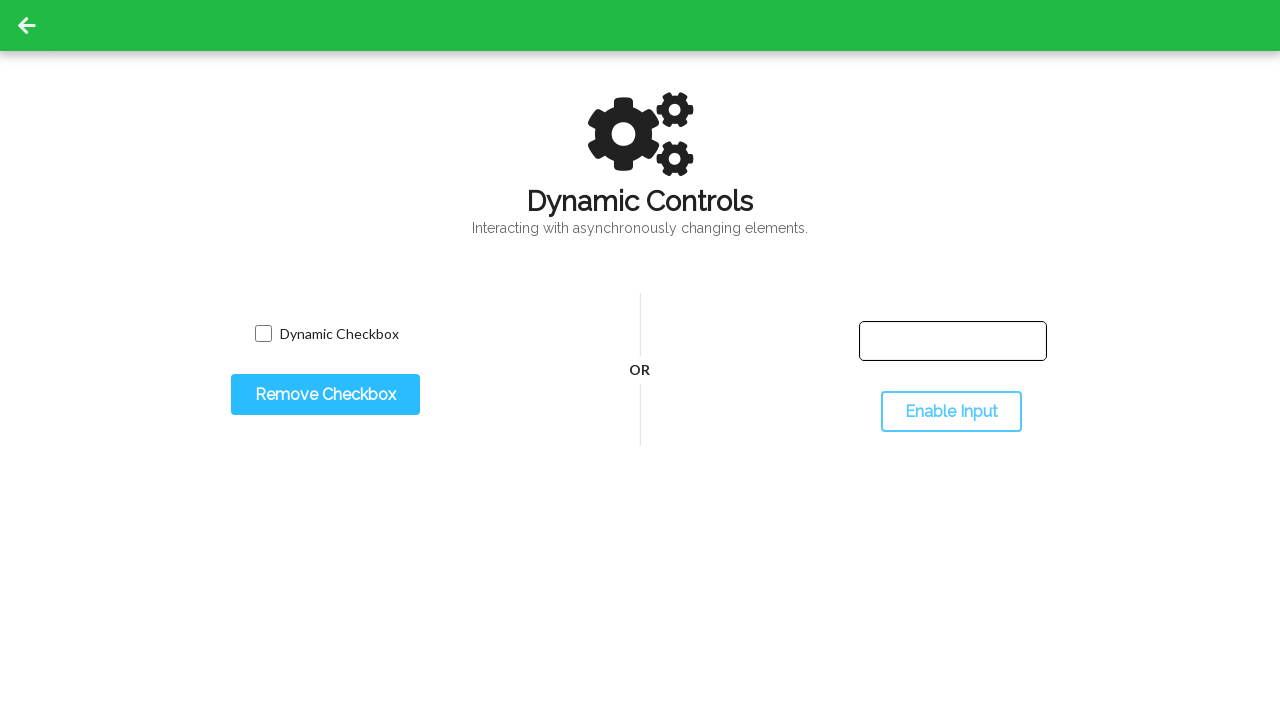

Checkbox became visible after second toggle
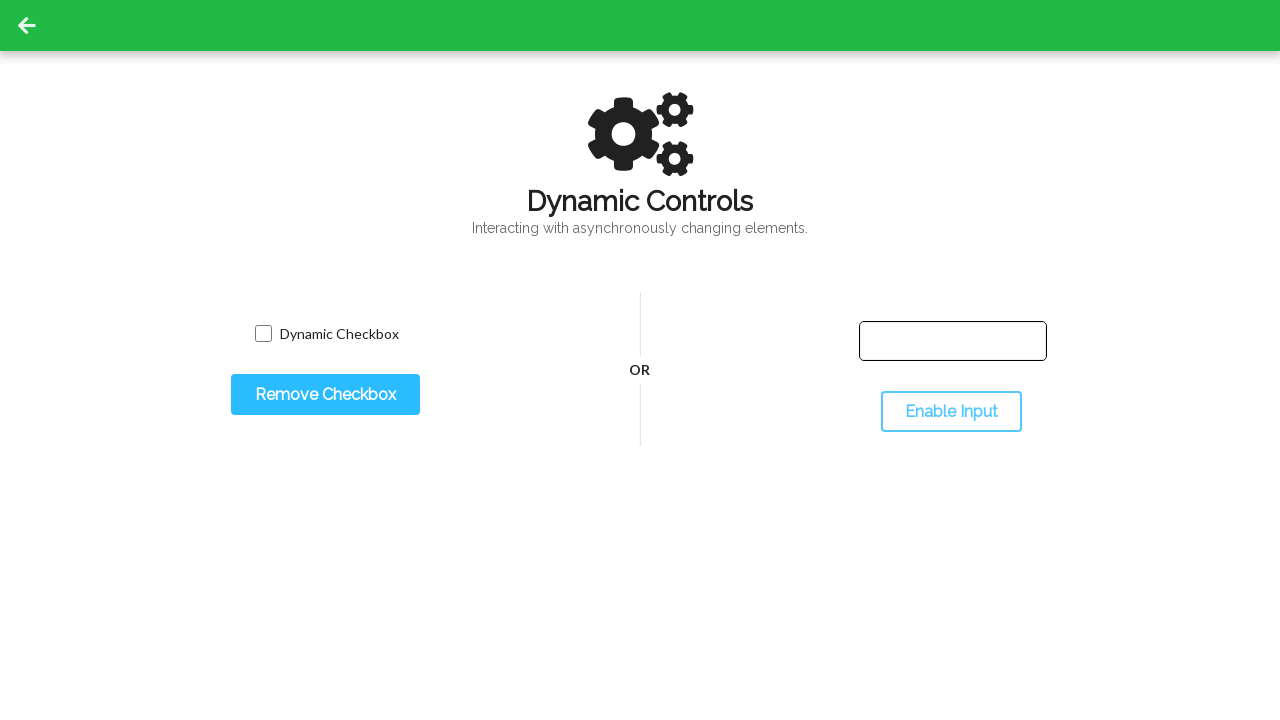

Clicked the dynamic checkbox at (263, 334) on input.willDisappear
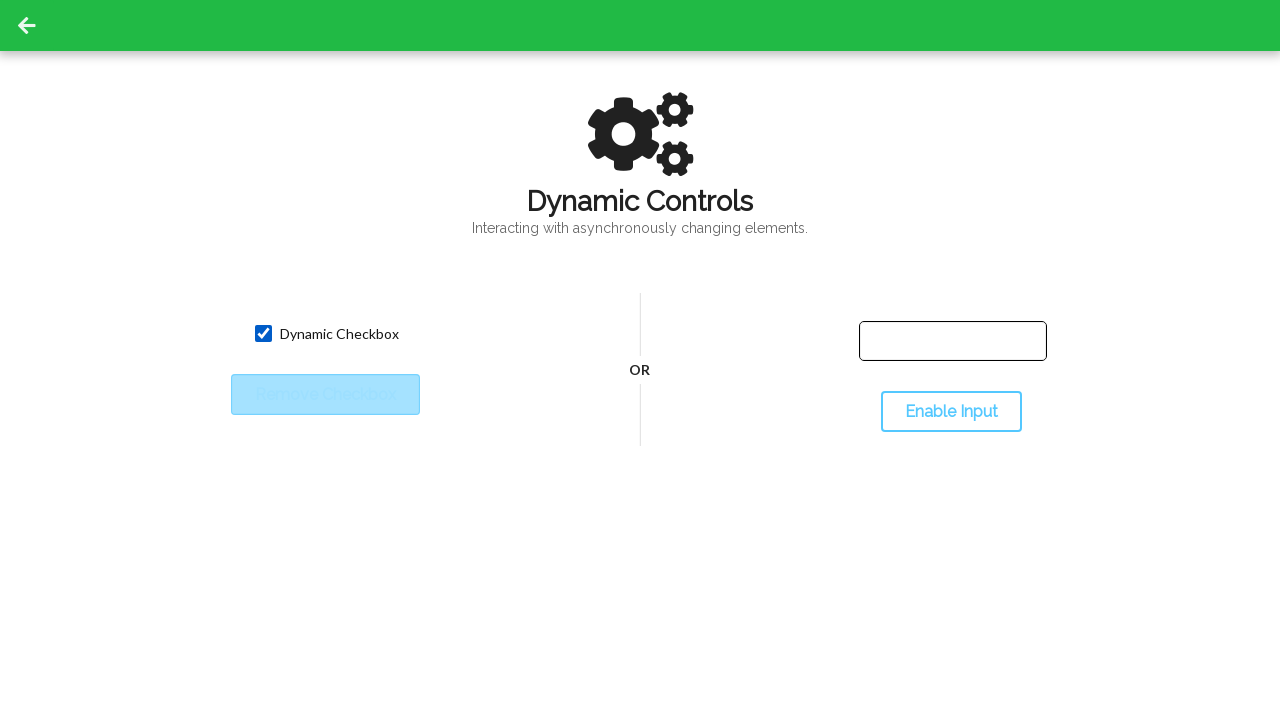

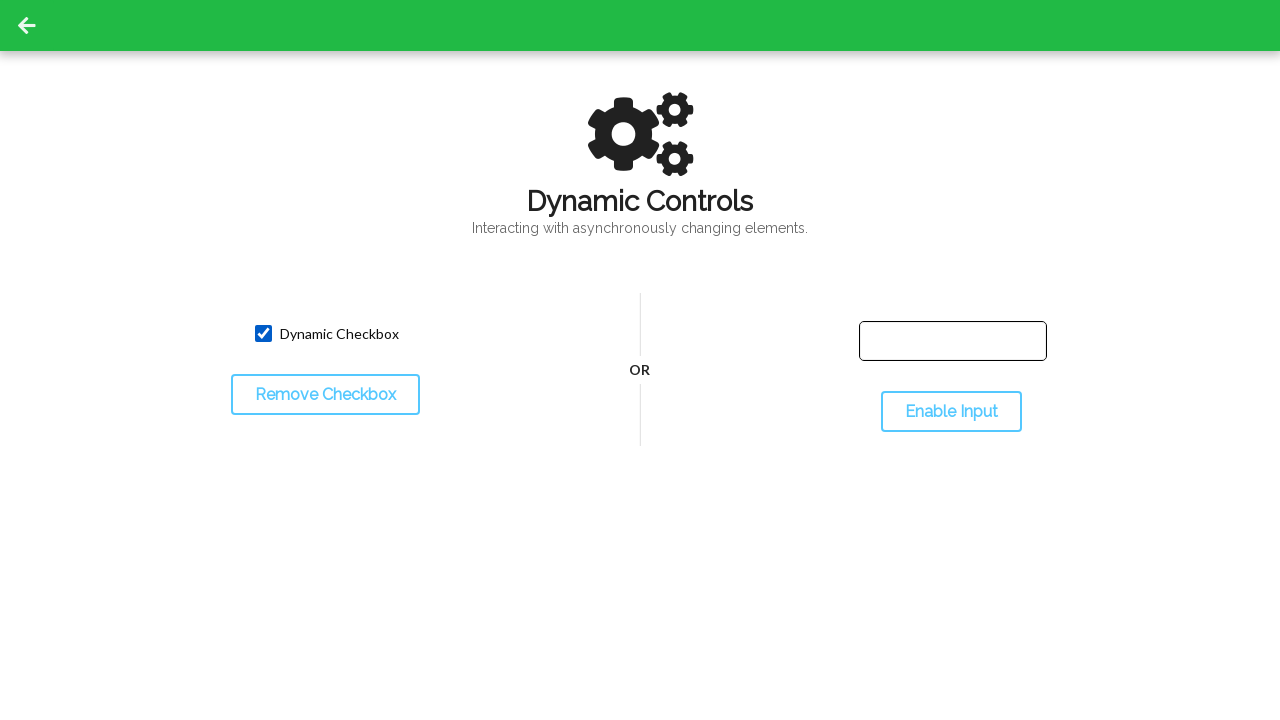